Navigates to login page and verifies the Username and Password labels are correct

Starting URL: https://the-internet.herokuapp.com/

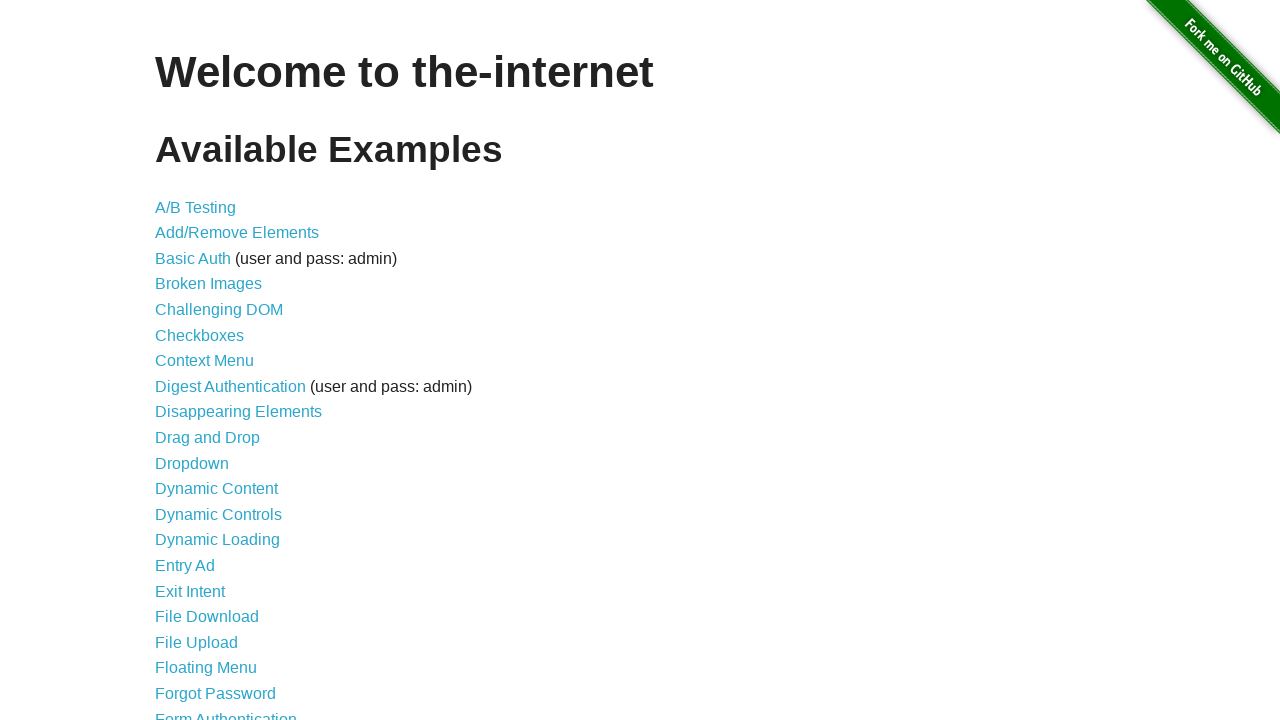

Clicked on Form Authentication link to navigate to login page at (226, 712) on xpath=//a[@href="/login"]
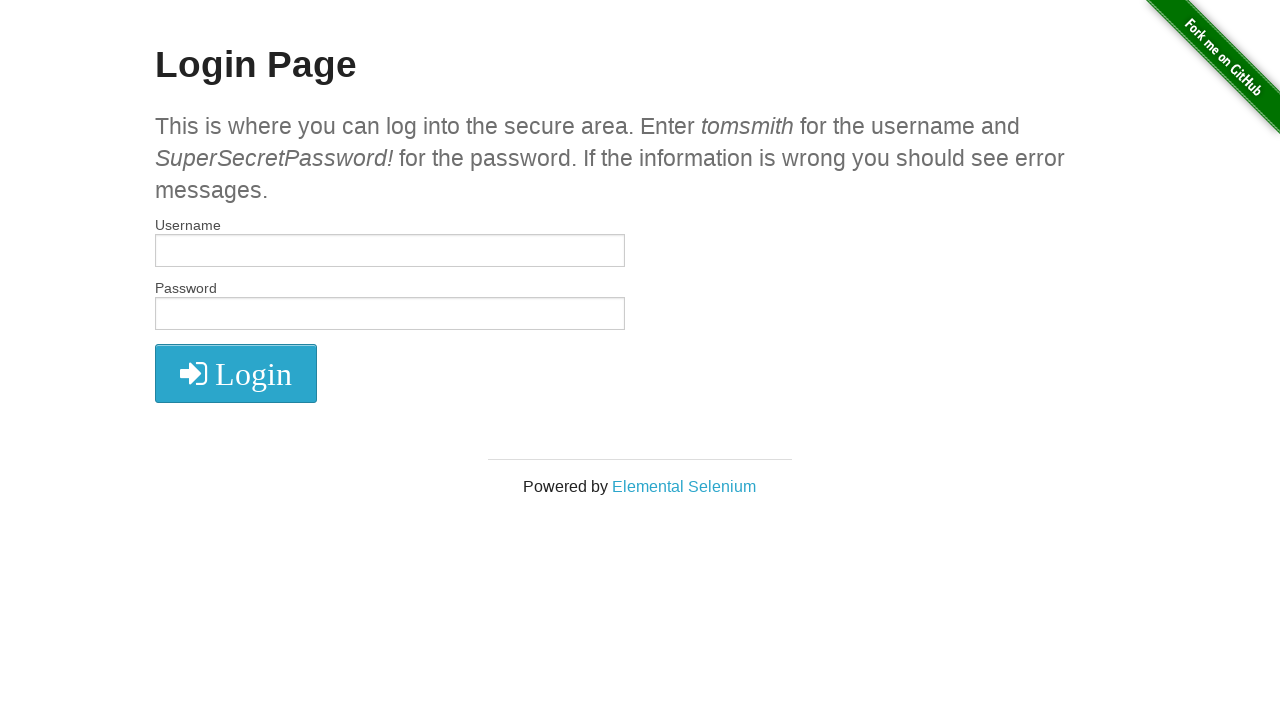

Login page labels loaded and are visible
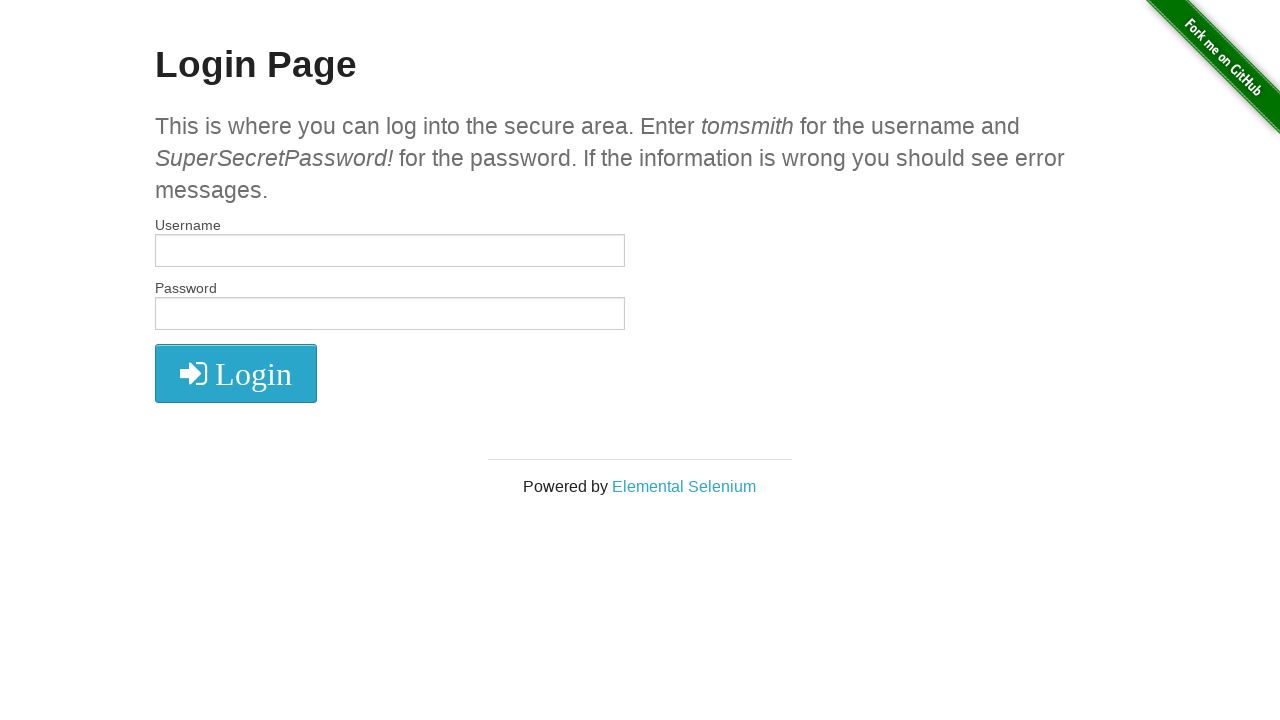

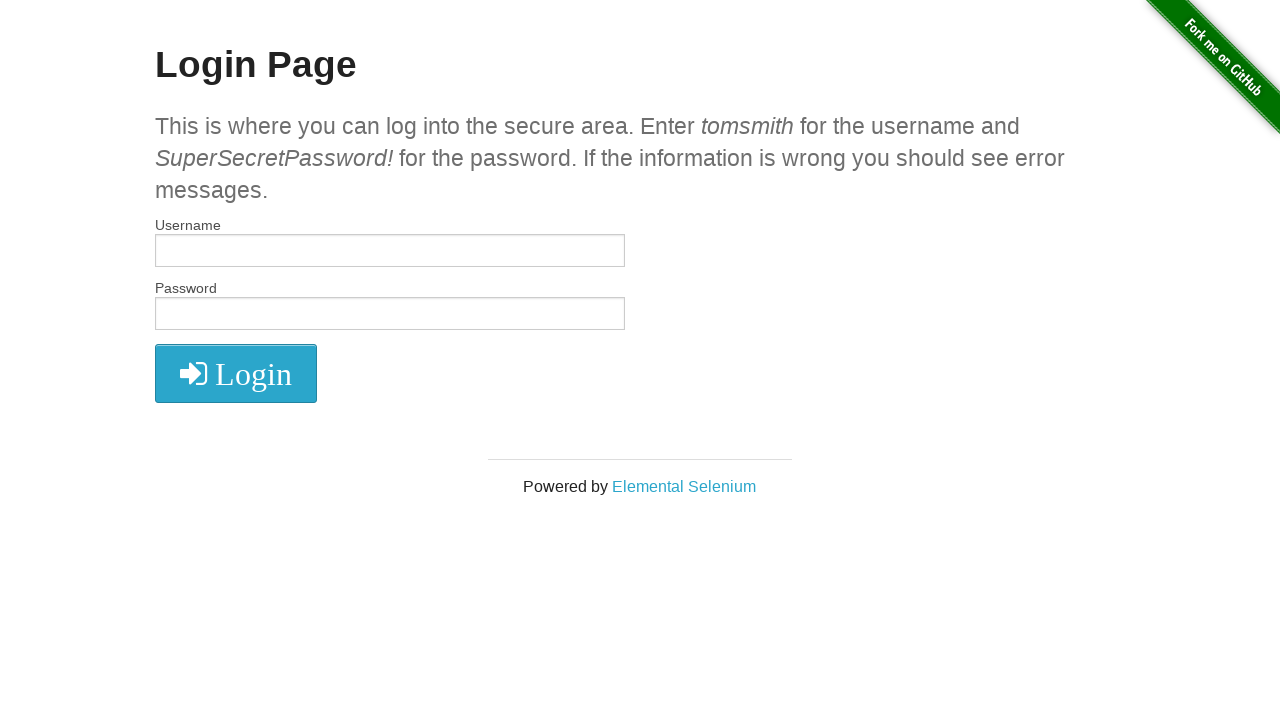